Tests the Add Element functionality by clicking the add button and verifying both Add Element and Delete buttons are present

Starting URL: https://the-internet.herokuapp.com/add_remove_elements/

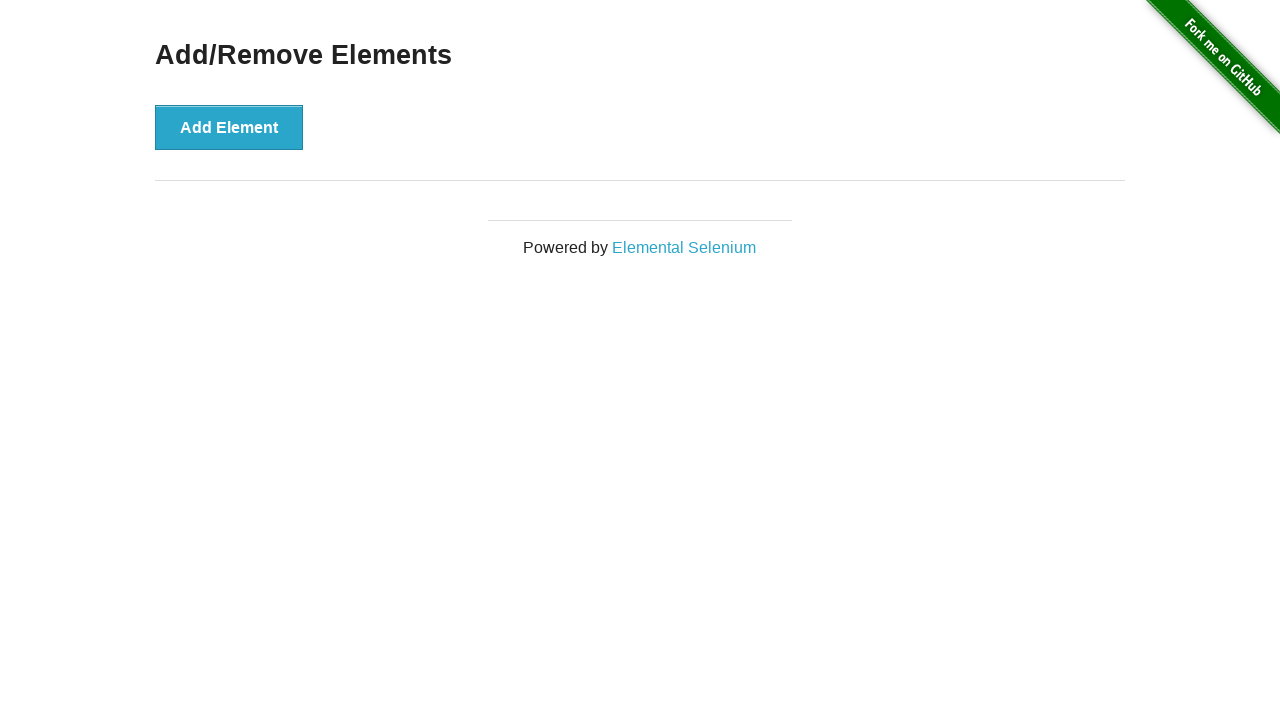

Navigated to Add/Remove Elements page
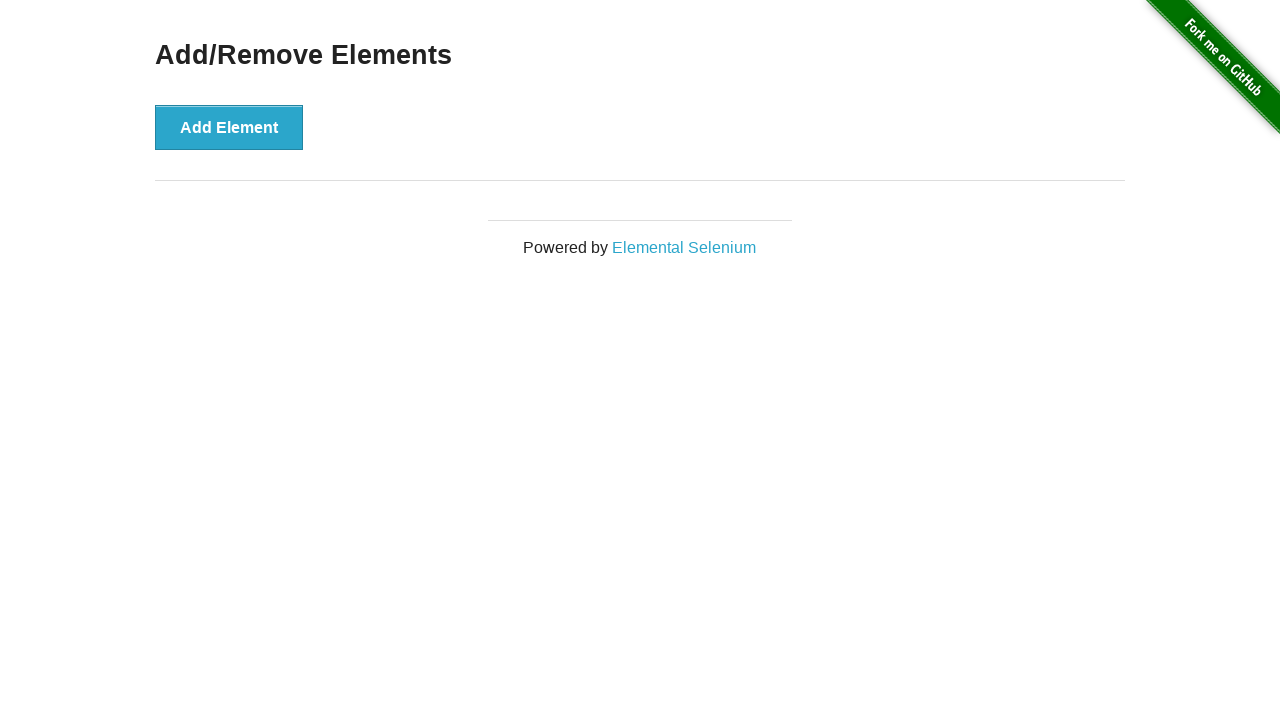

Clicked Add Element button at (229, 127) on button:has-text('Add Element')
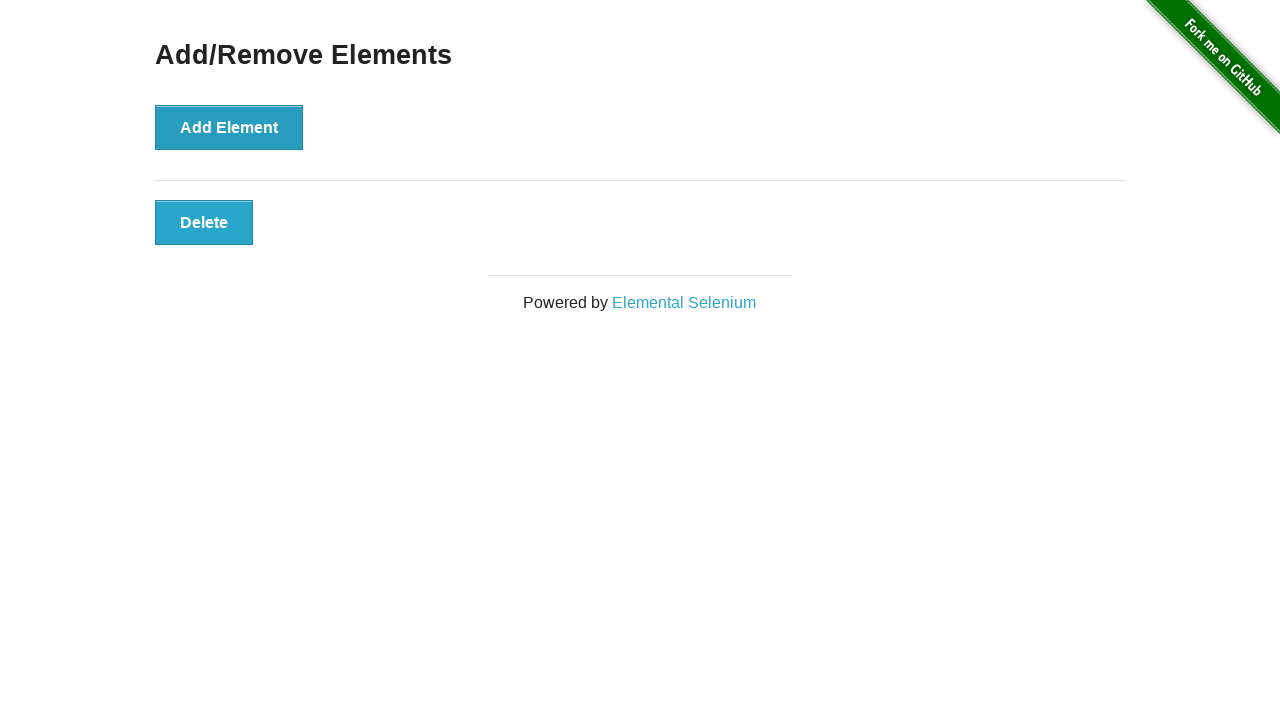

Delete button appeared after adding element
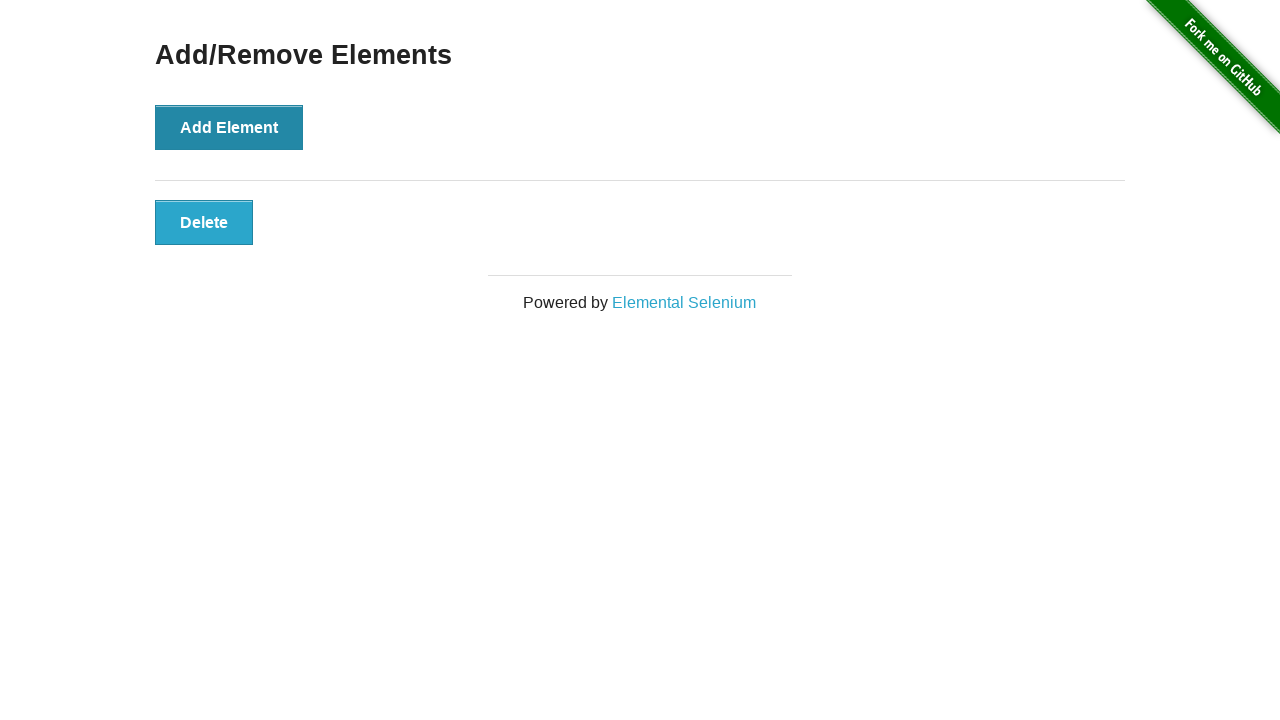

Verified both Add Element and Delete buttons are present (count = 2)
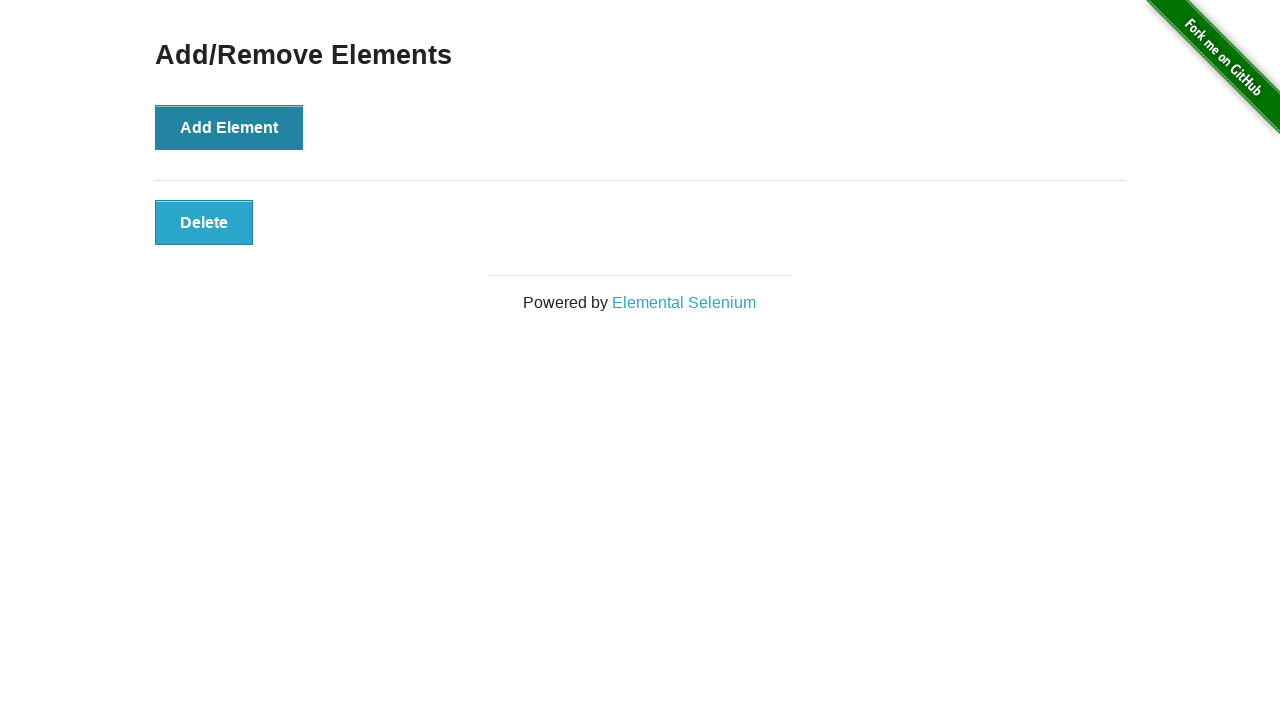

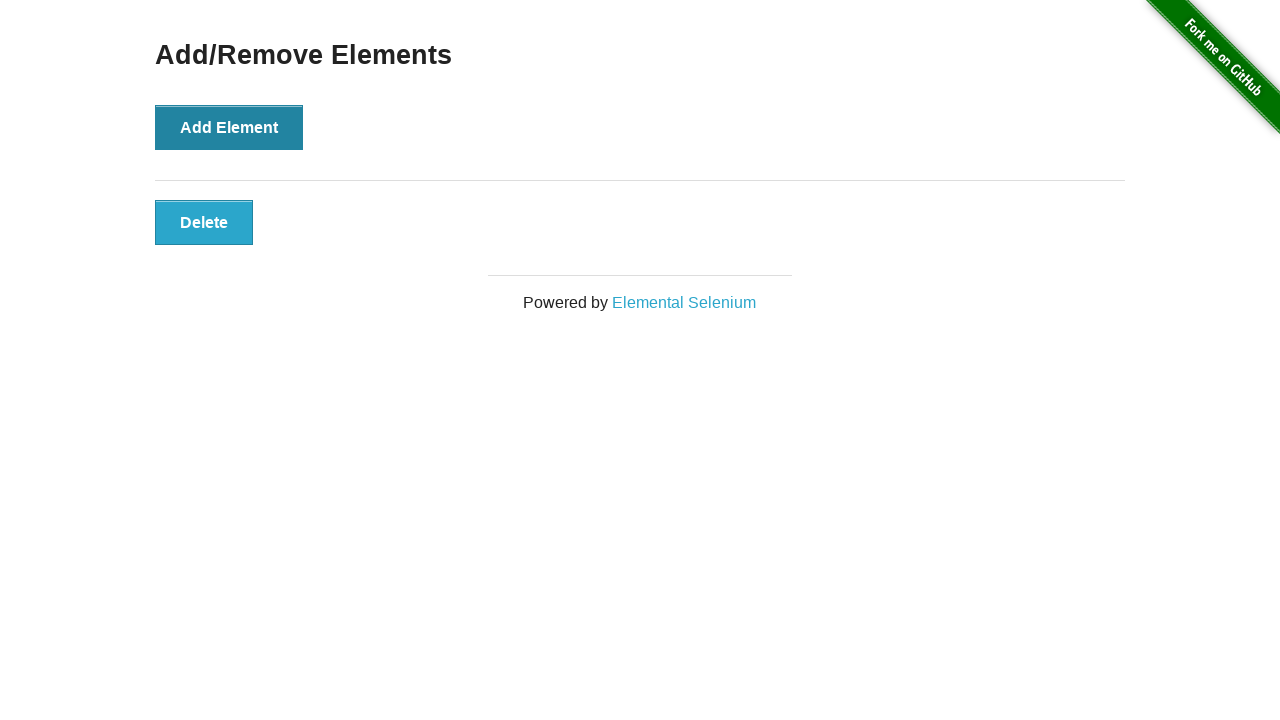